Tests multi-window browser functionality by opening Flipkart, creating a new browser window, and navigating to a Rediff money page in the new window

Starting URL: https://www.flipkart.com/

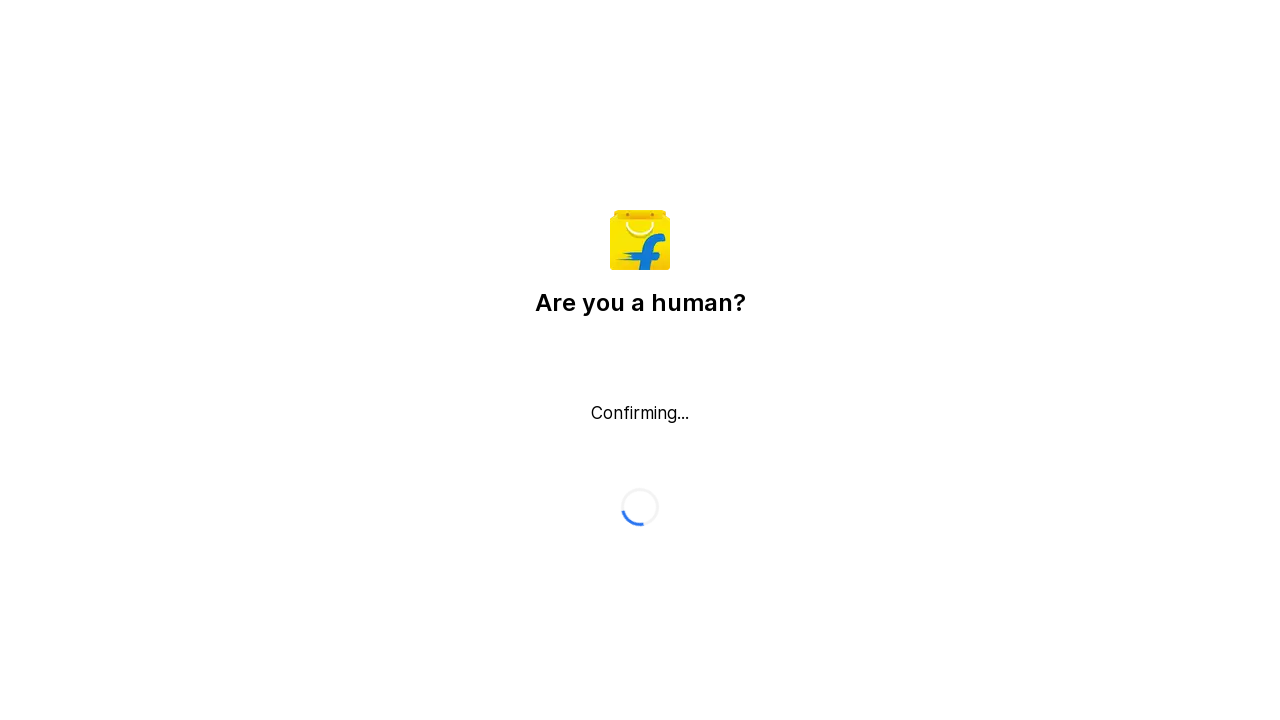

Created a new browser window/page
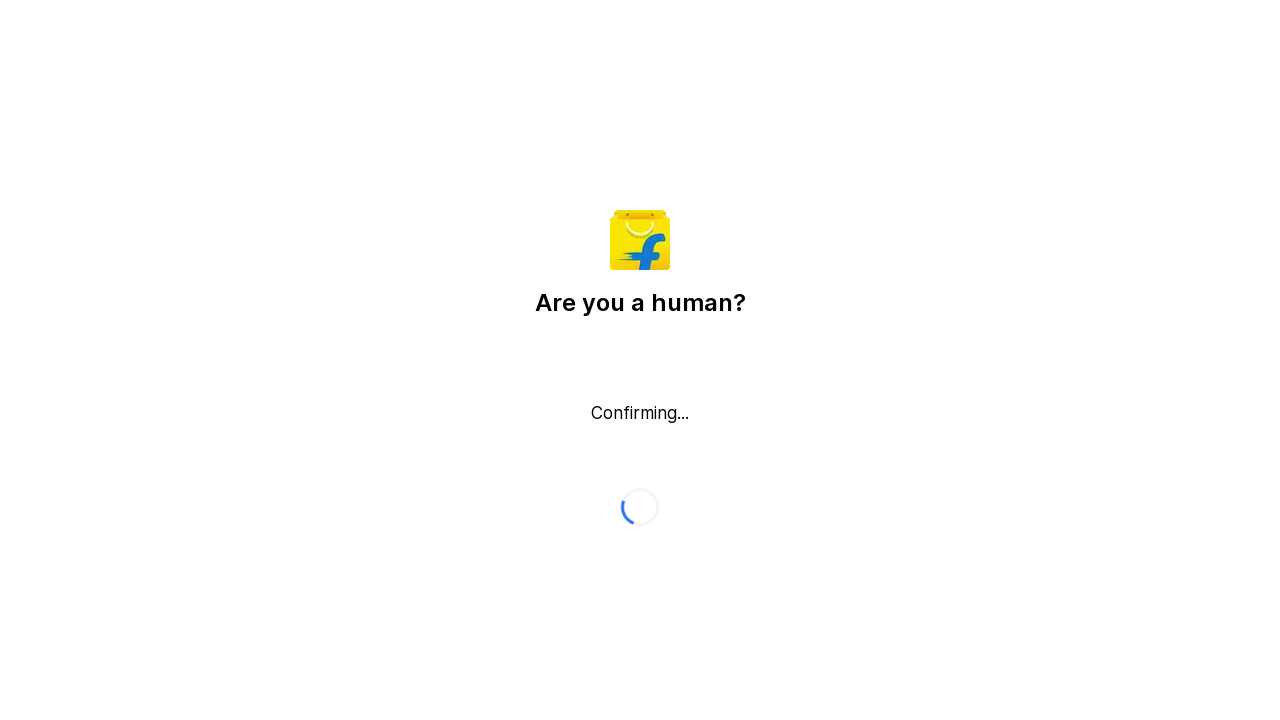

Navigated to Rediff Money gainers page in new window
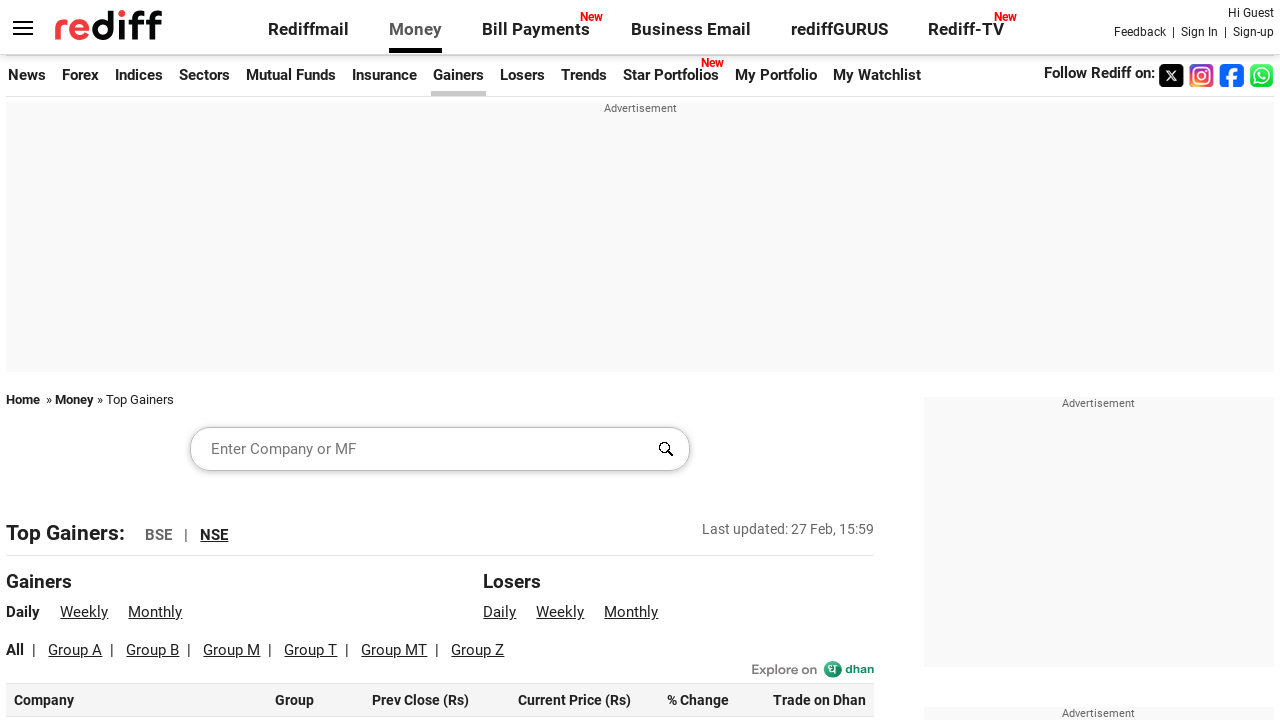

Waited for Rediff Money page to load (domcontentloaded)
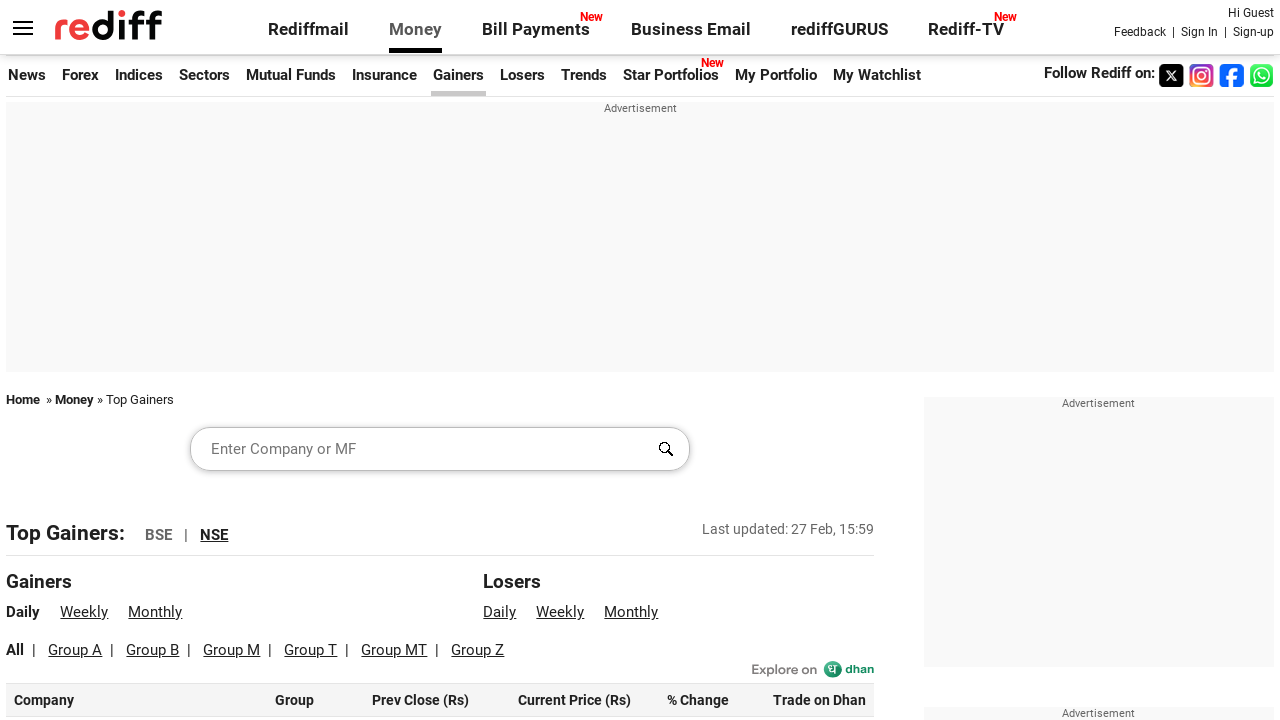

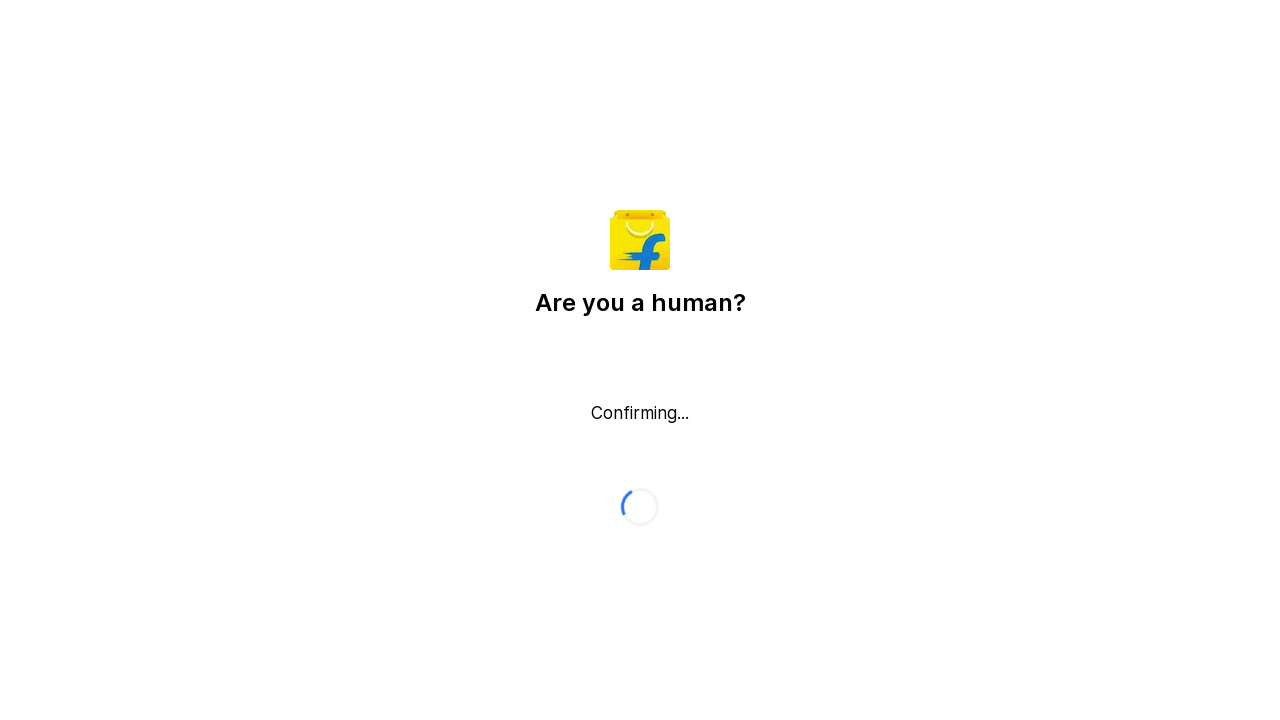